Tests multiple window handling by navigating to a demo page and clicking a link to open a new separate window

Starting URL: https://demo.automationtesting.in/Windows.html

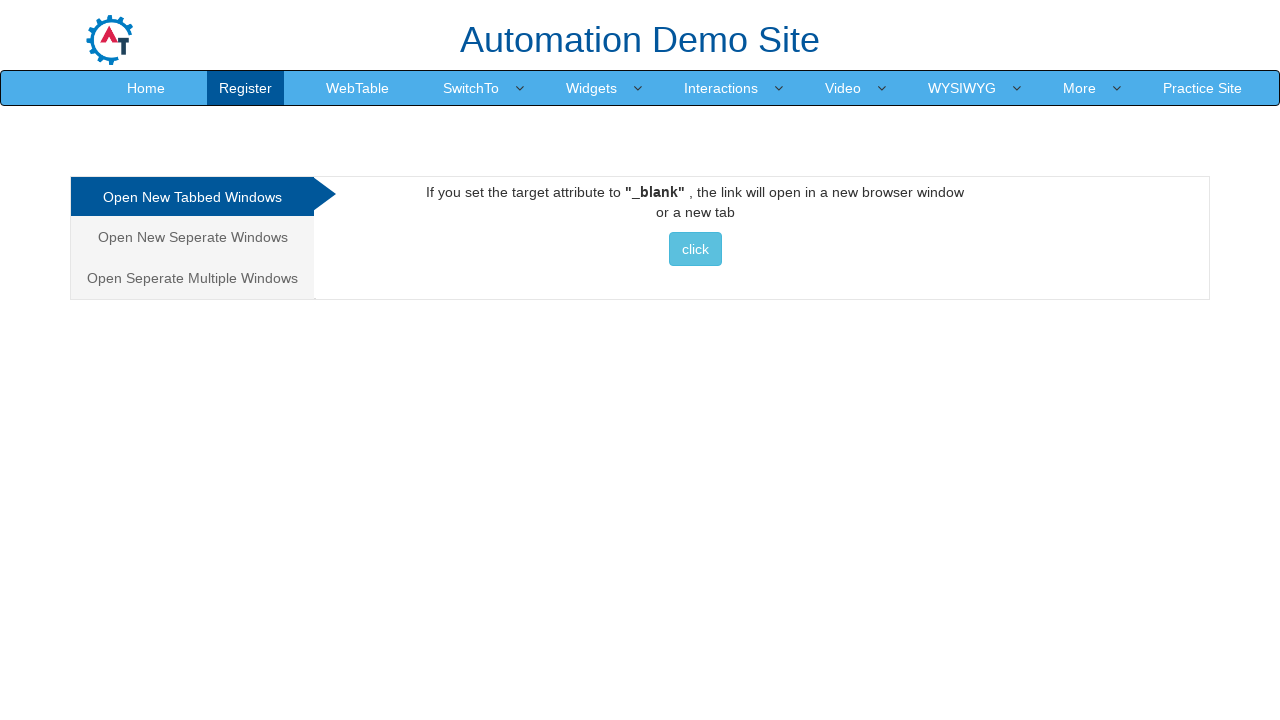

Waited 3 seconds for page to load
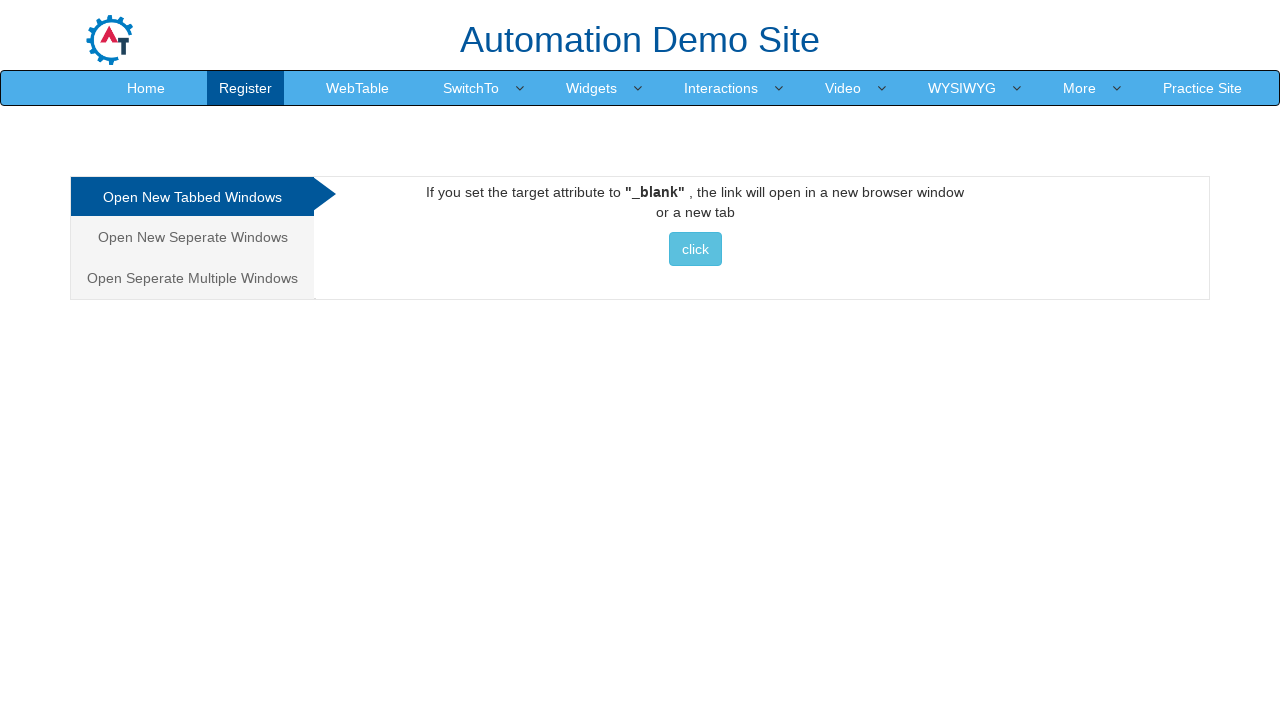

Clicked link to open new separate window at (192, 237) on xpath=//a[normalize-space()='Open New Seperate Windows']
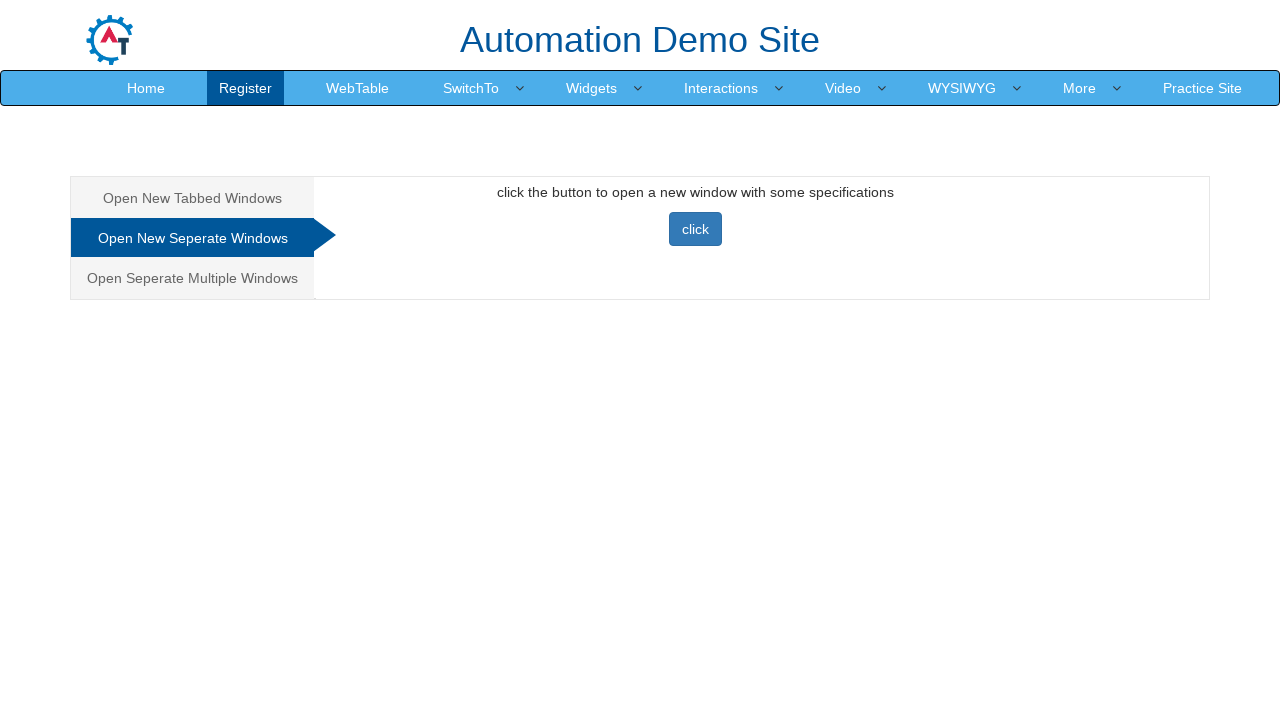

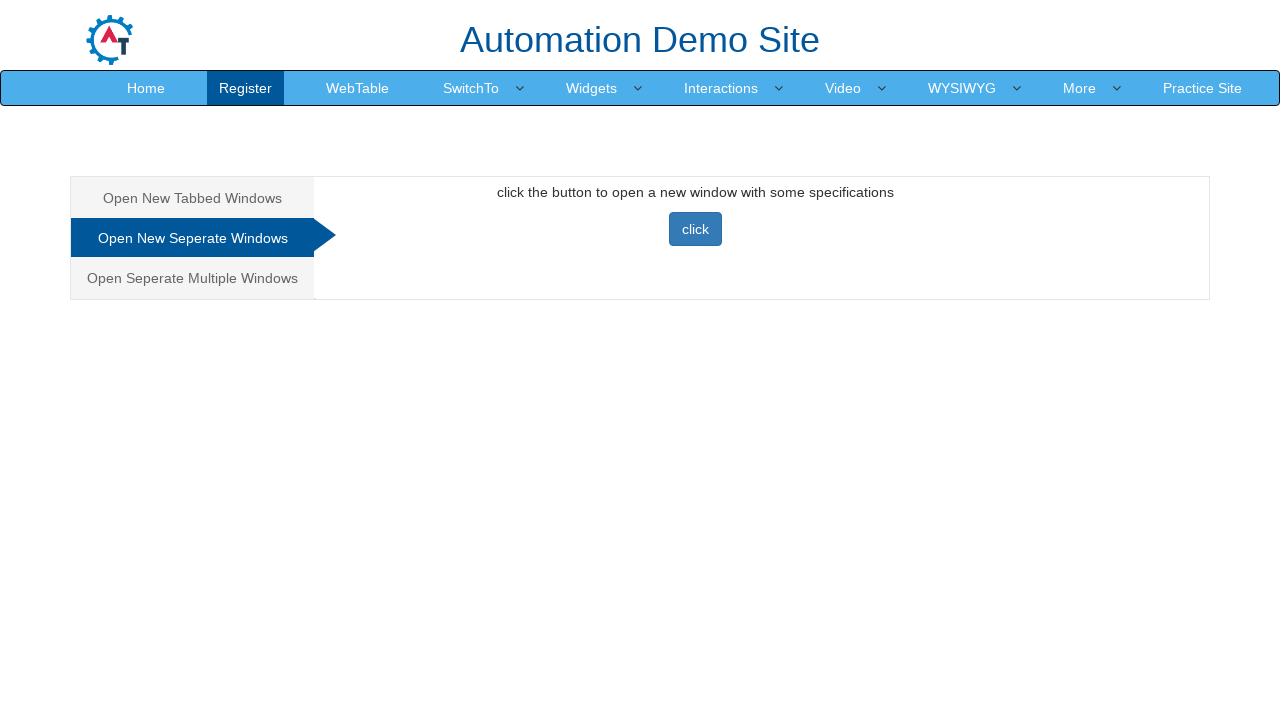